Navigates to DemoQA website and clicks on one of the category cards on the homepage

Starting URL: https://demoqa.com

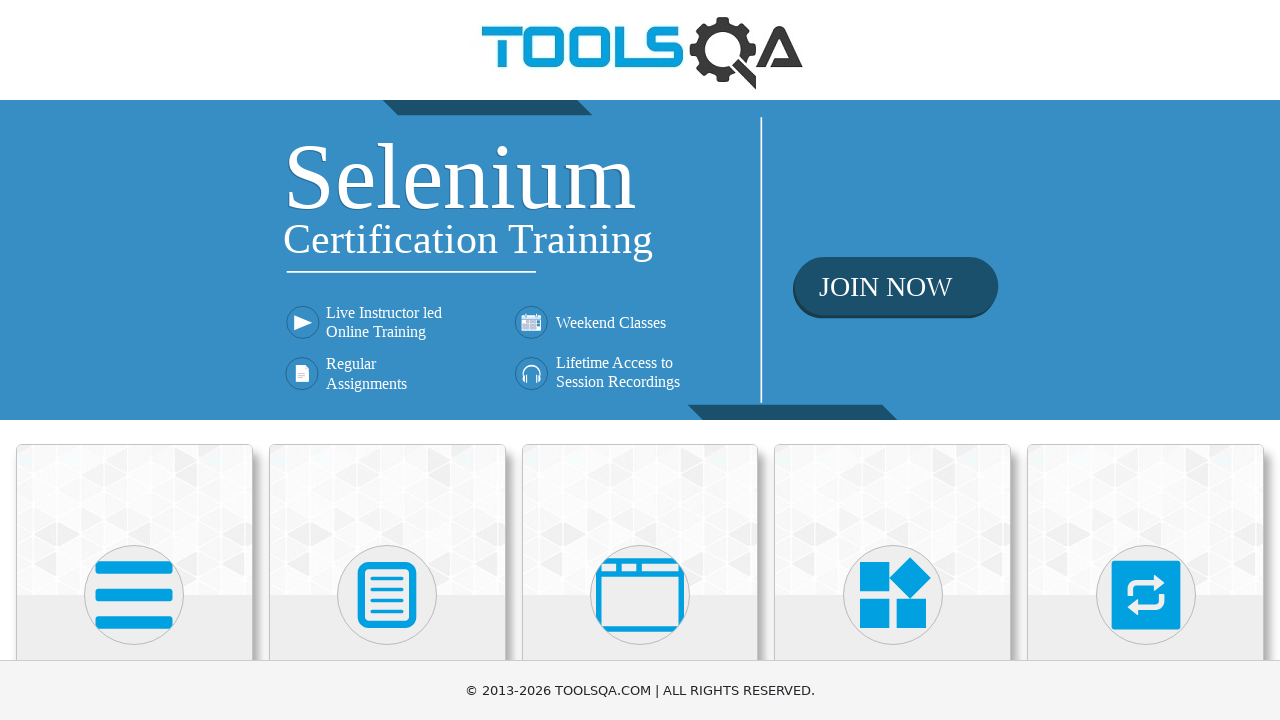

Selected June as the start month
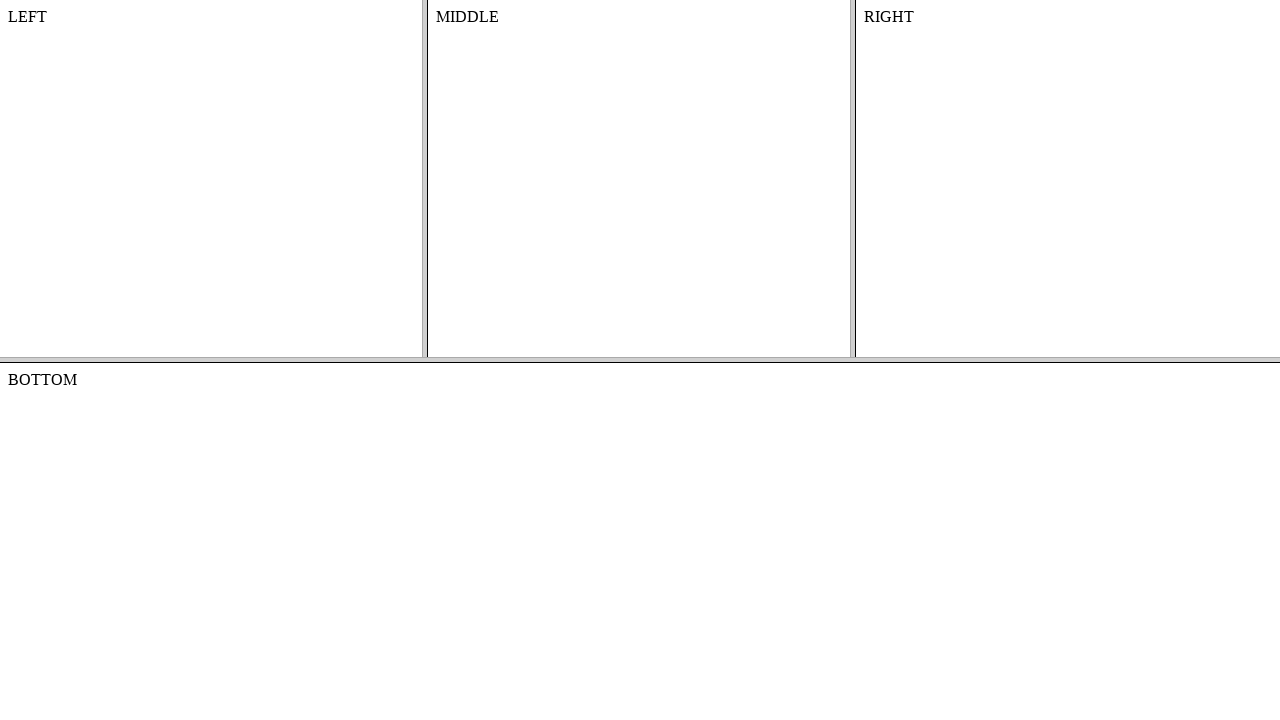

Selected day 1 as the start day
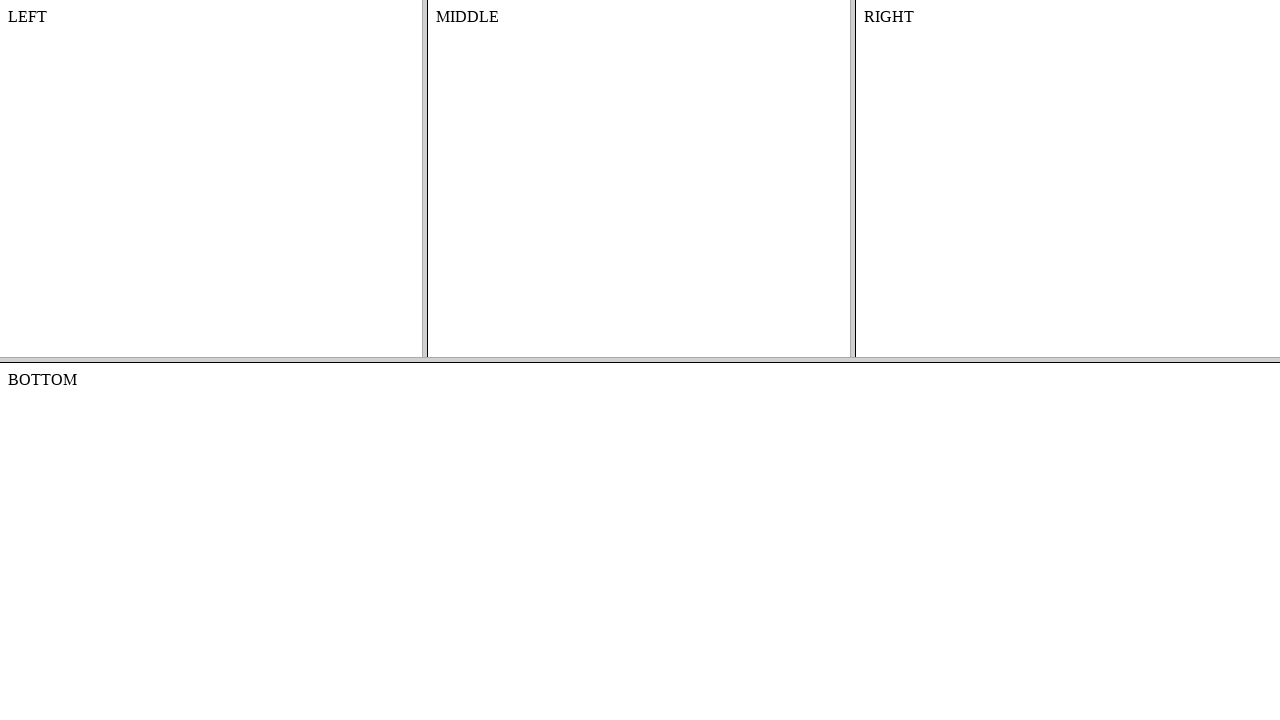

Selected October as the end month
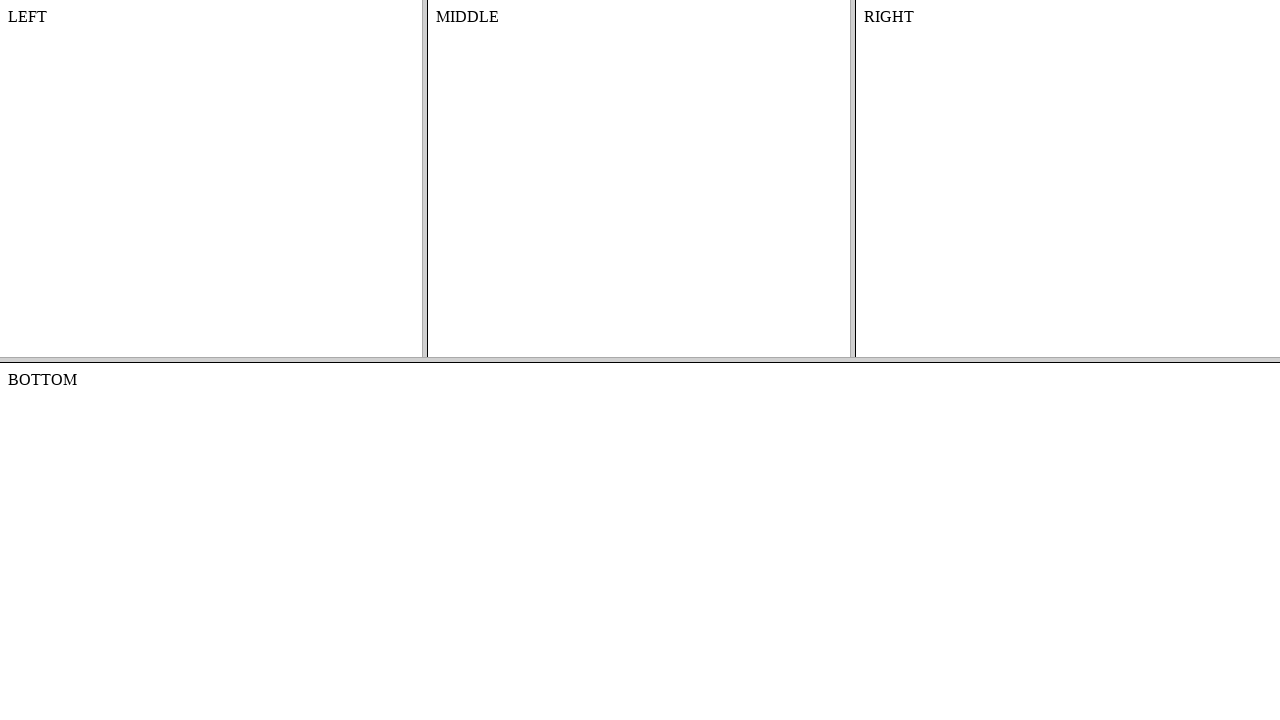

Selected day 31 as the end day
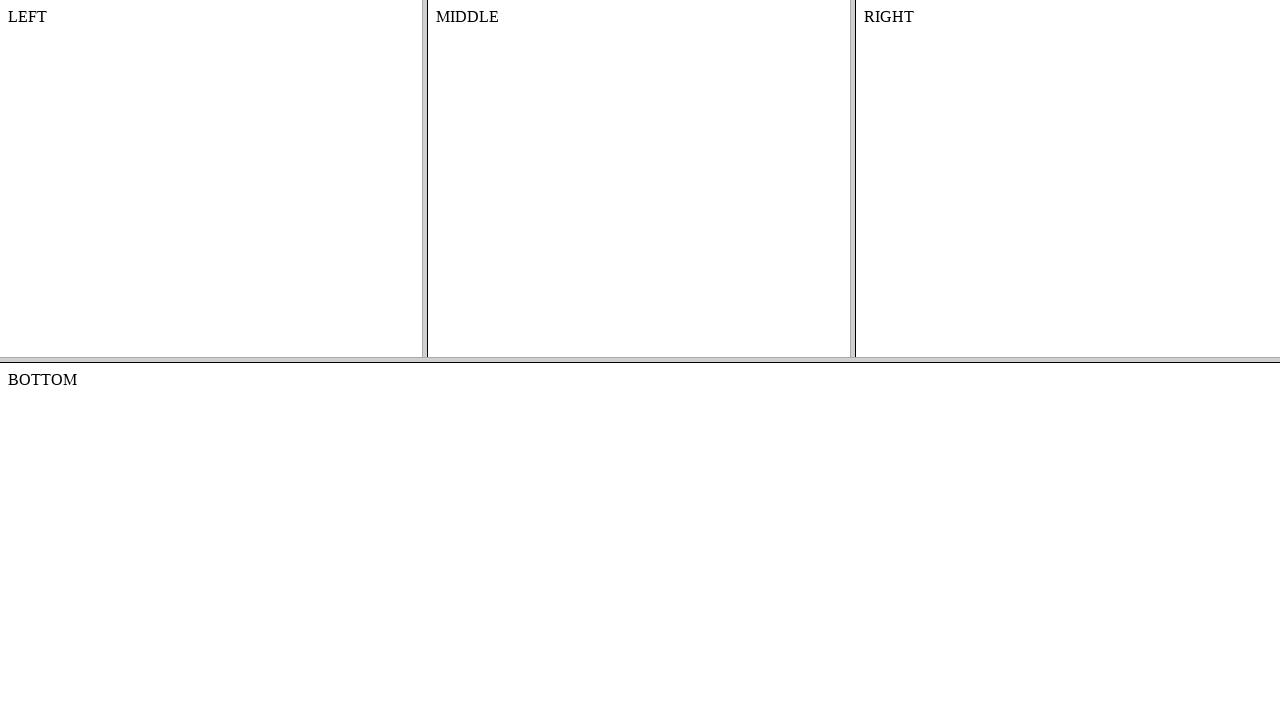

Clicked the 'include end day' checkbox
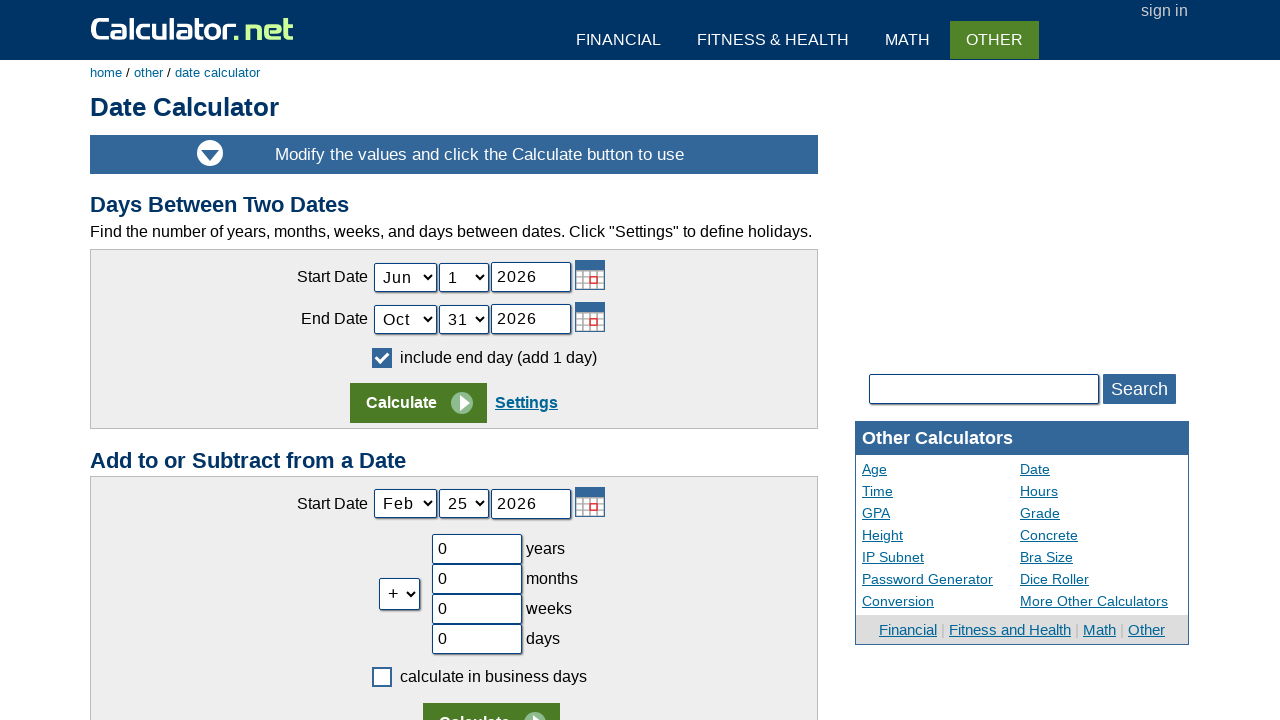

Submitted the date calculator form
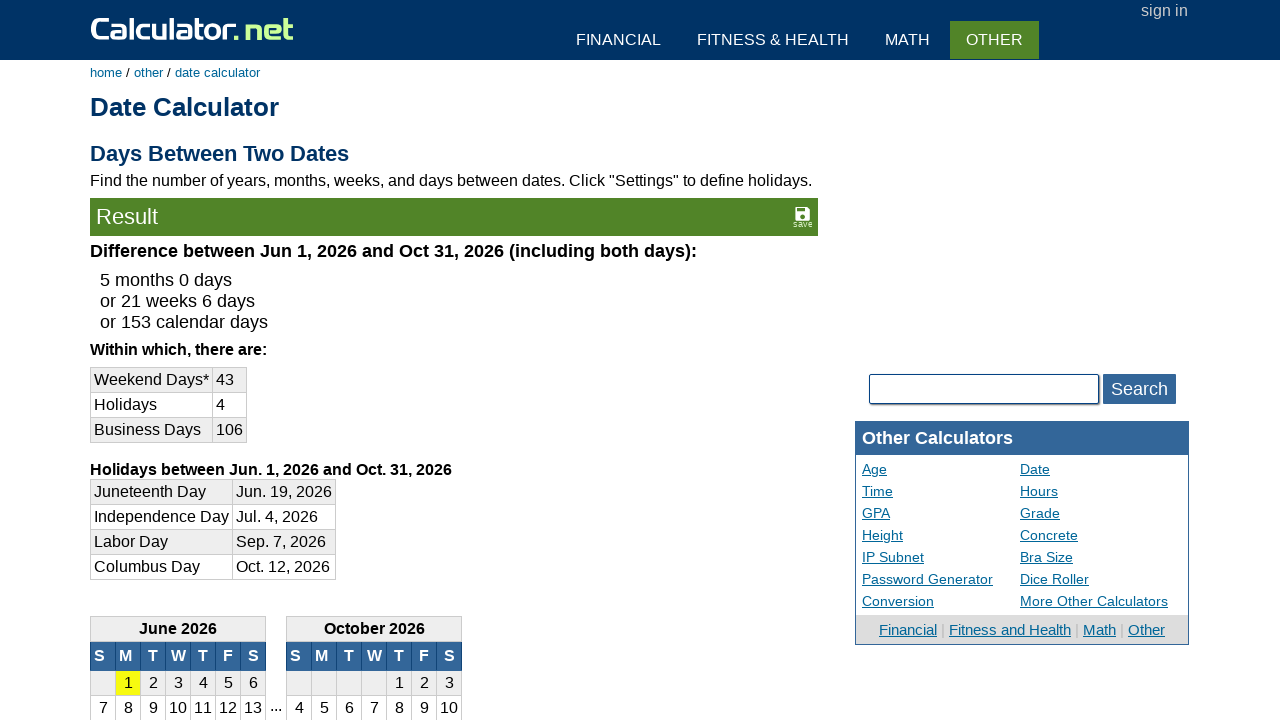

Date calculation result appeared on the page
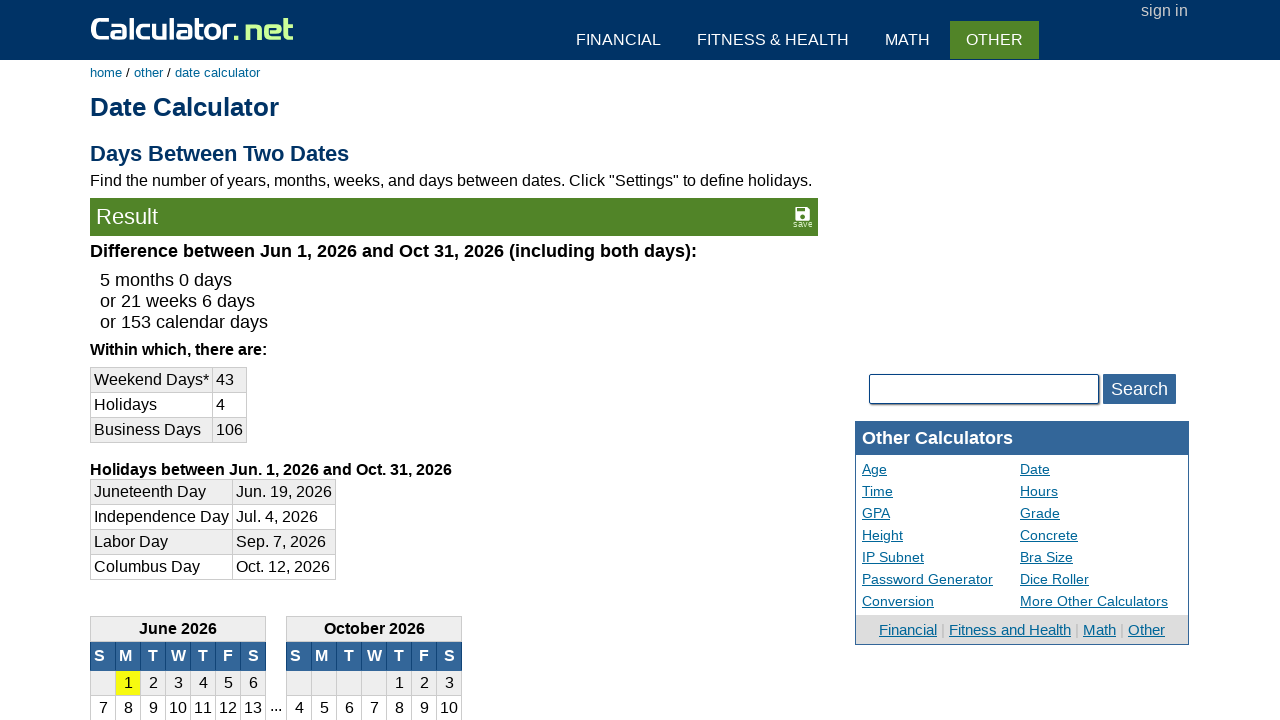

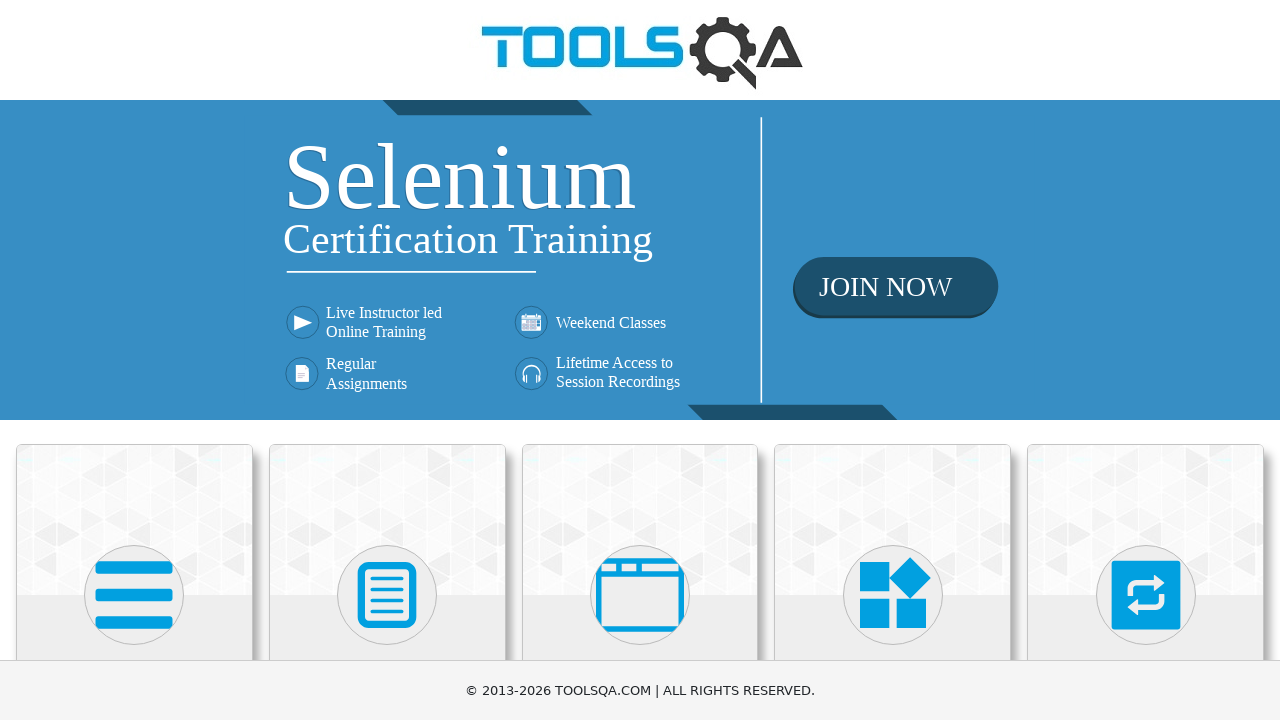